Navigates to a demo table page and analyzes employee-manager relationships by extracting and processing table data to find total managers and employees reporting to each manager

Starting URL: http://automationbykrishna.com/#

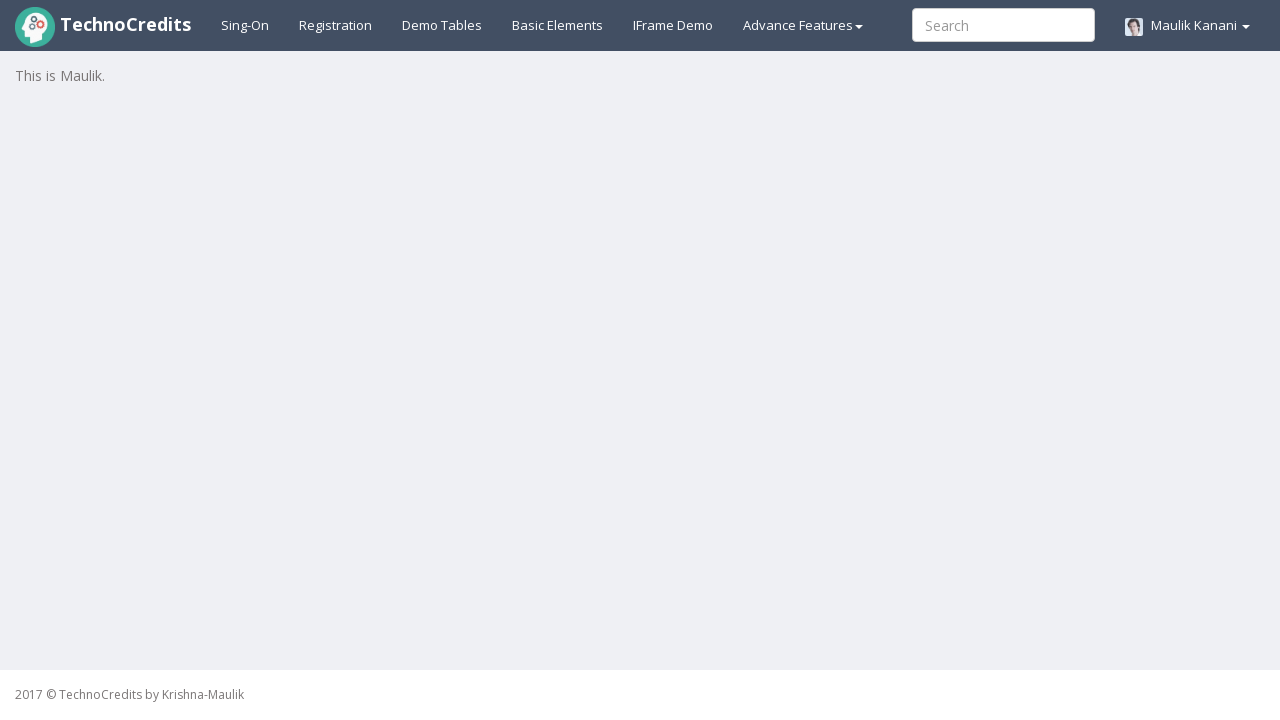

Clicked on demo table link at (442, 25) on a#demotable
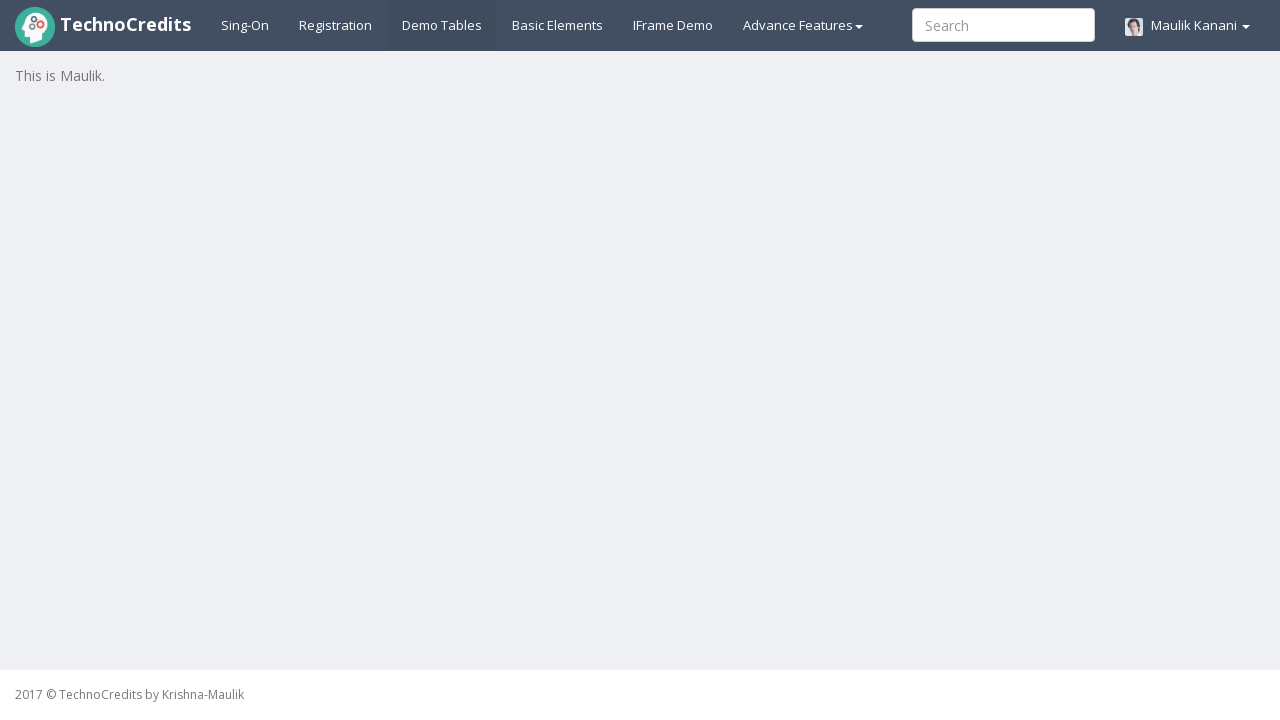

Table with striped styling is now visible
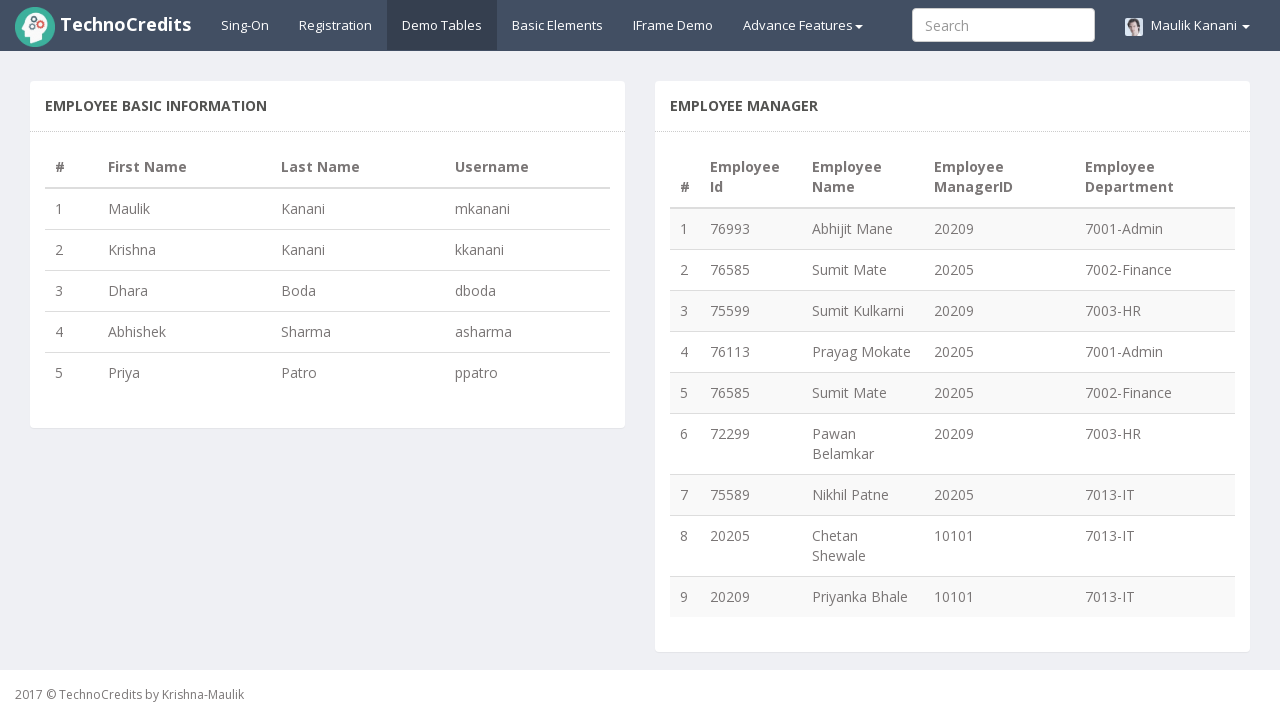

Retrieved all table rows (total: 9 rows)
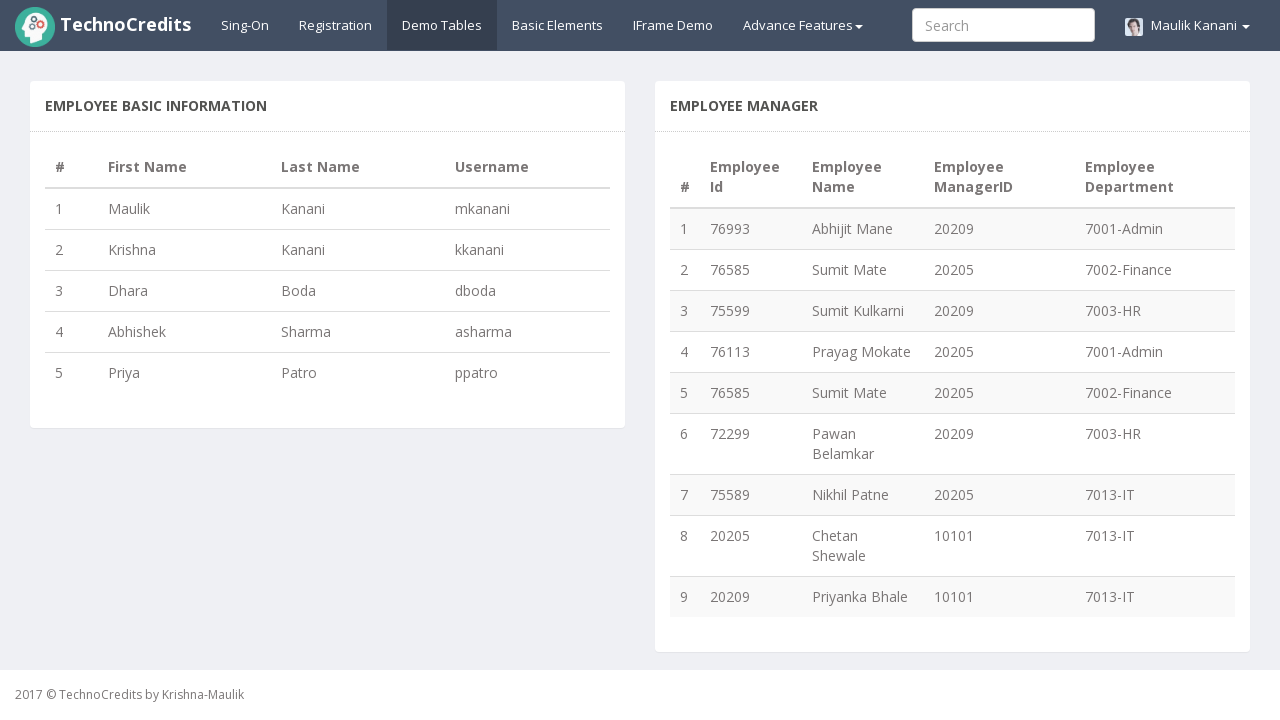

Extracted manager ID from row 1: 20209
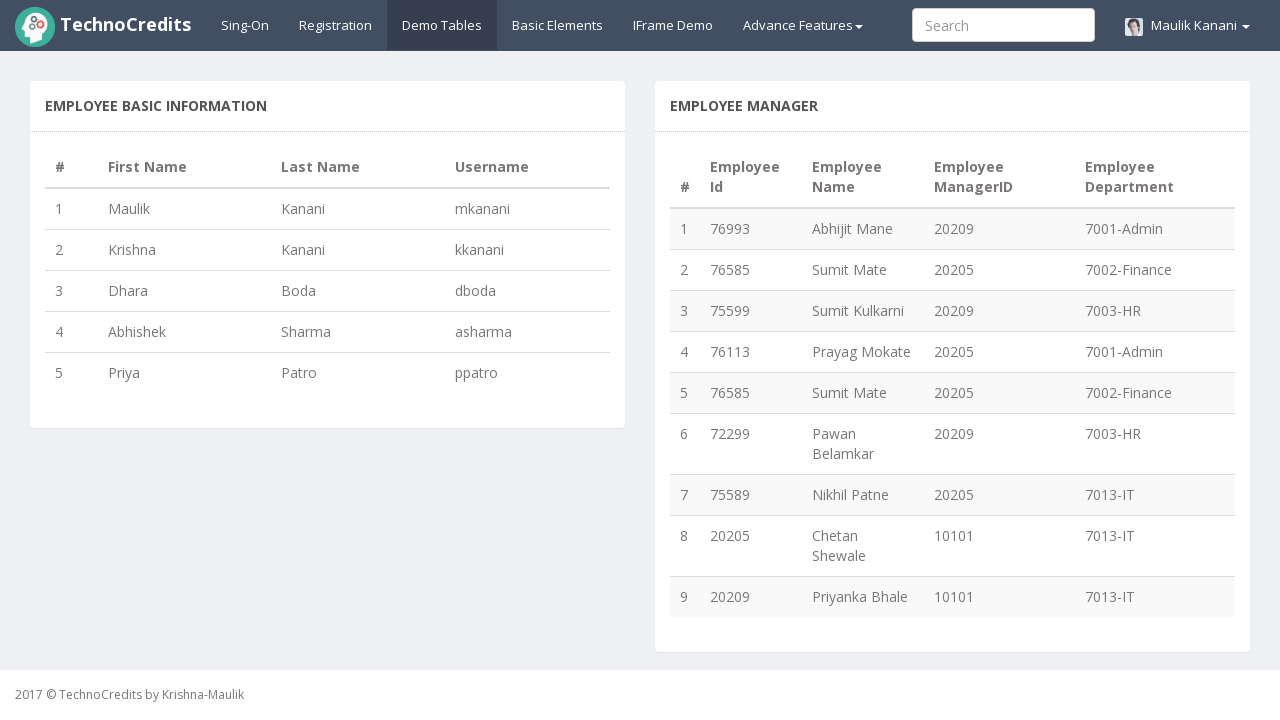

Extracted manager ID from row 2: 20205
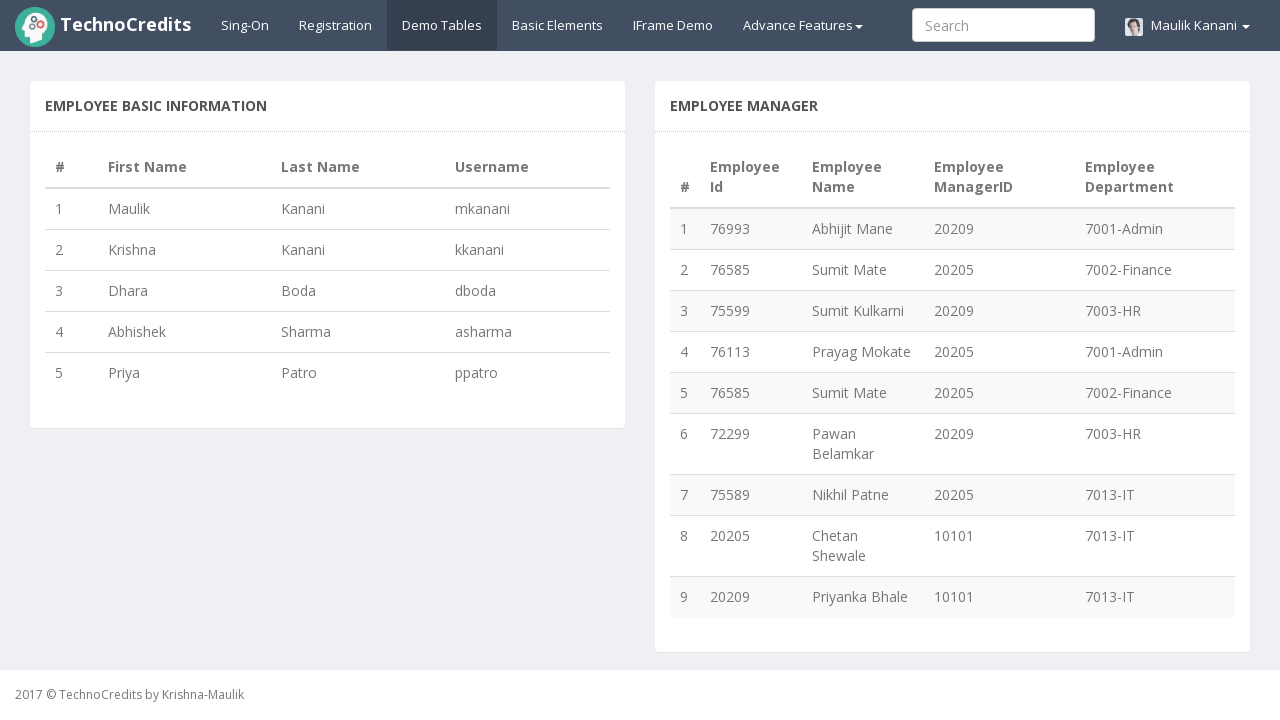

Extracted manager ID from row 3: 20209
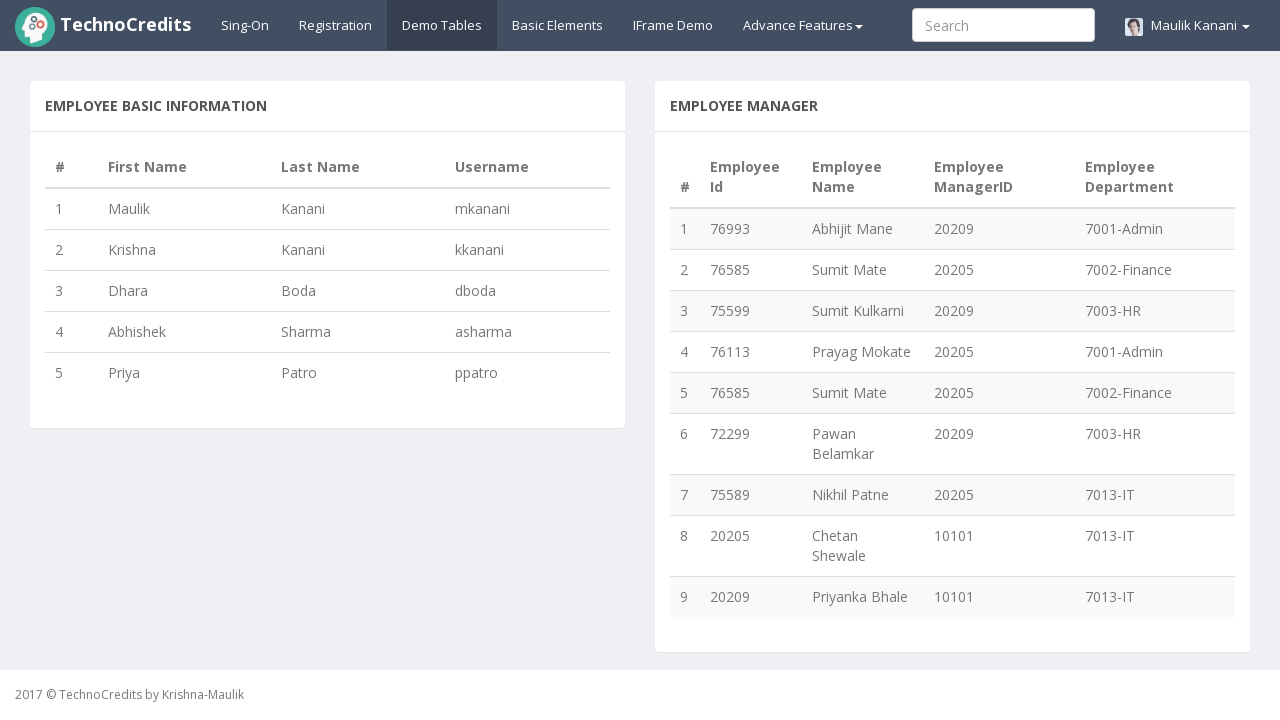

Extracted manager ID from row 4: 20205
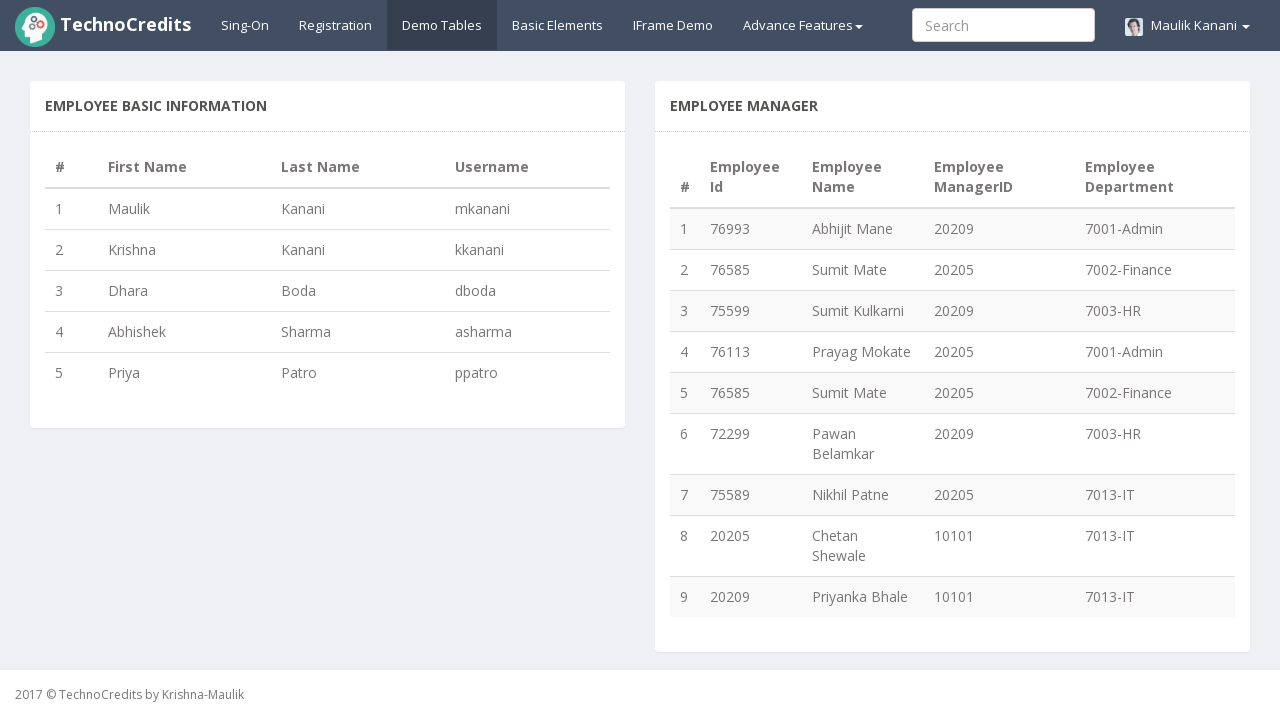

Extracted manager ID from row 5: 20205
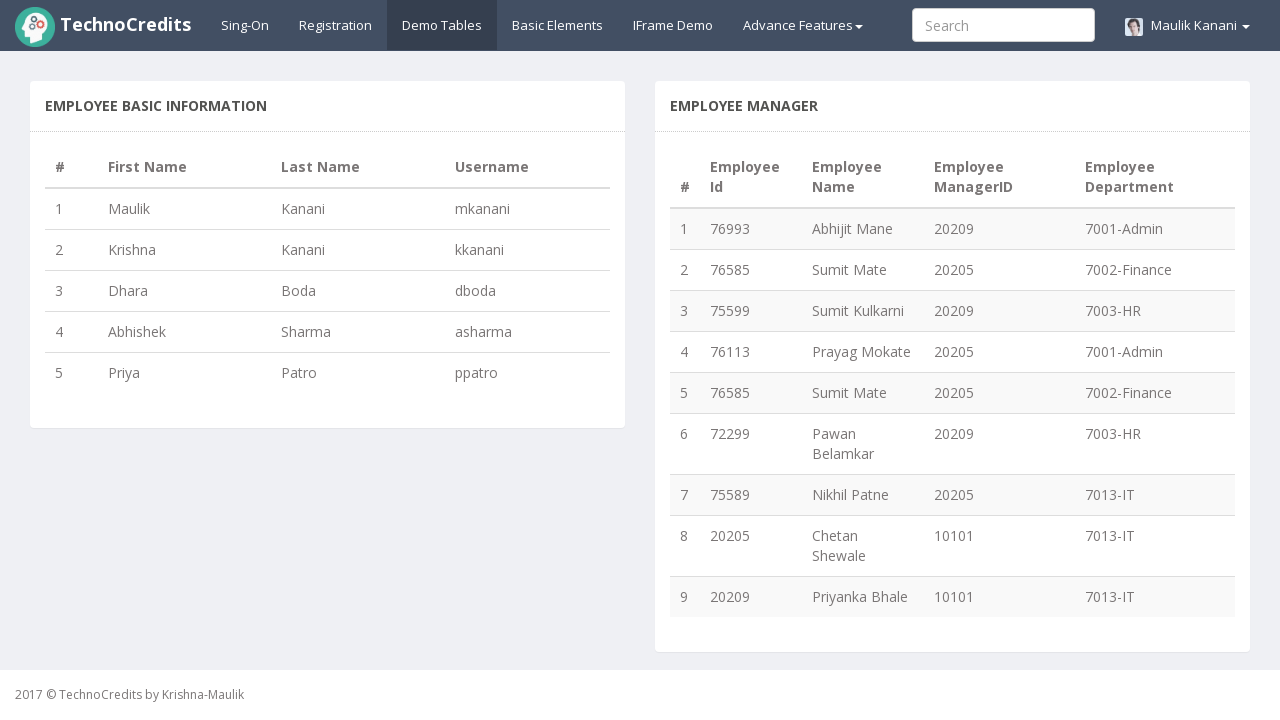

Extracted manager ID from row 6: 20209
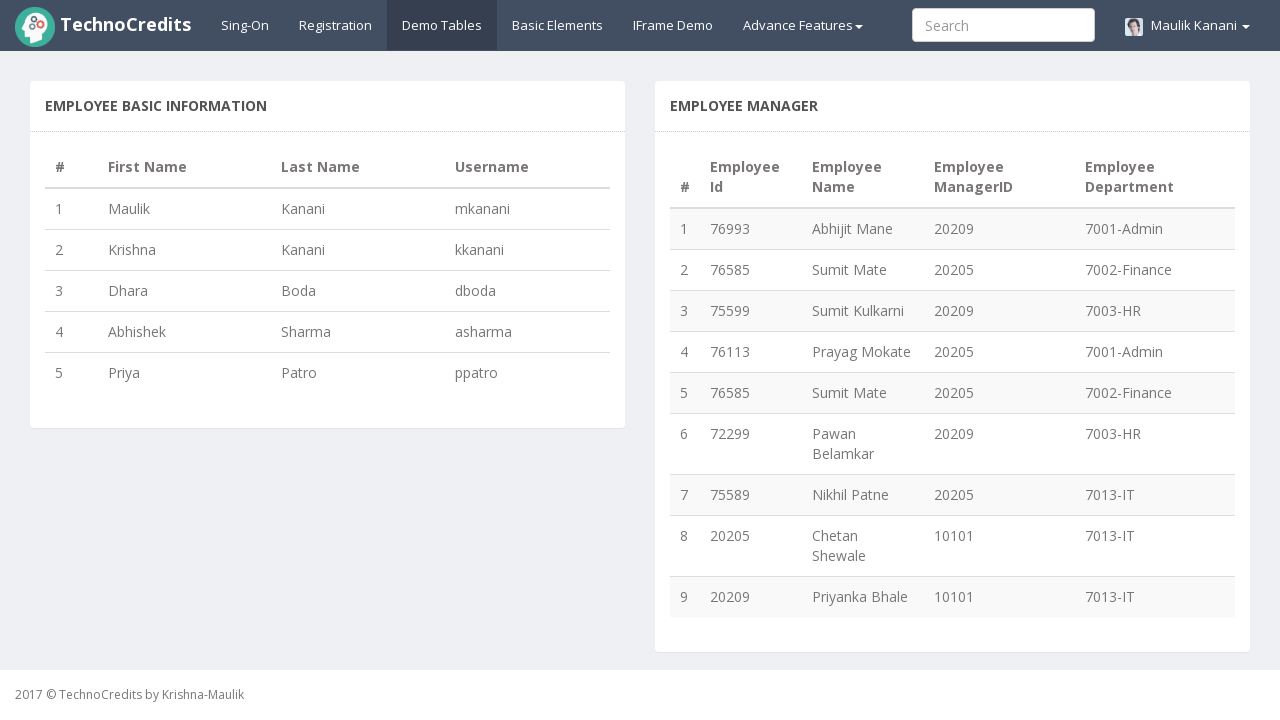

Extracted manager ID from row 7: 20205
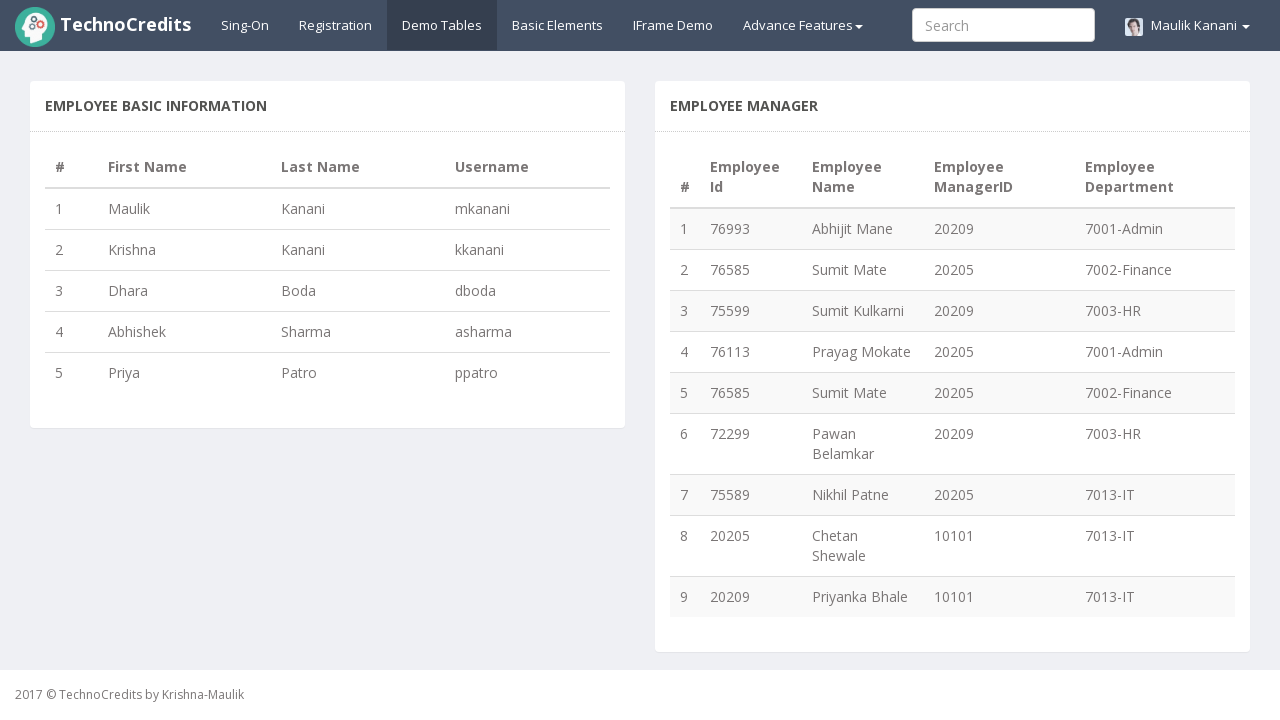

Extracted manager ID from row 8: 10101
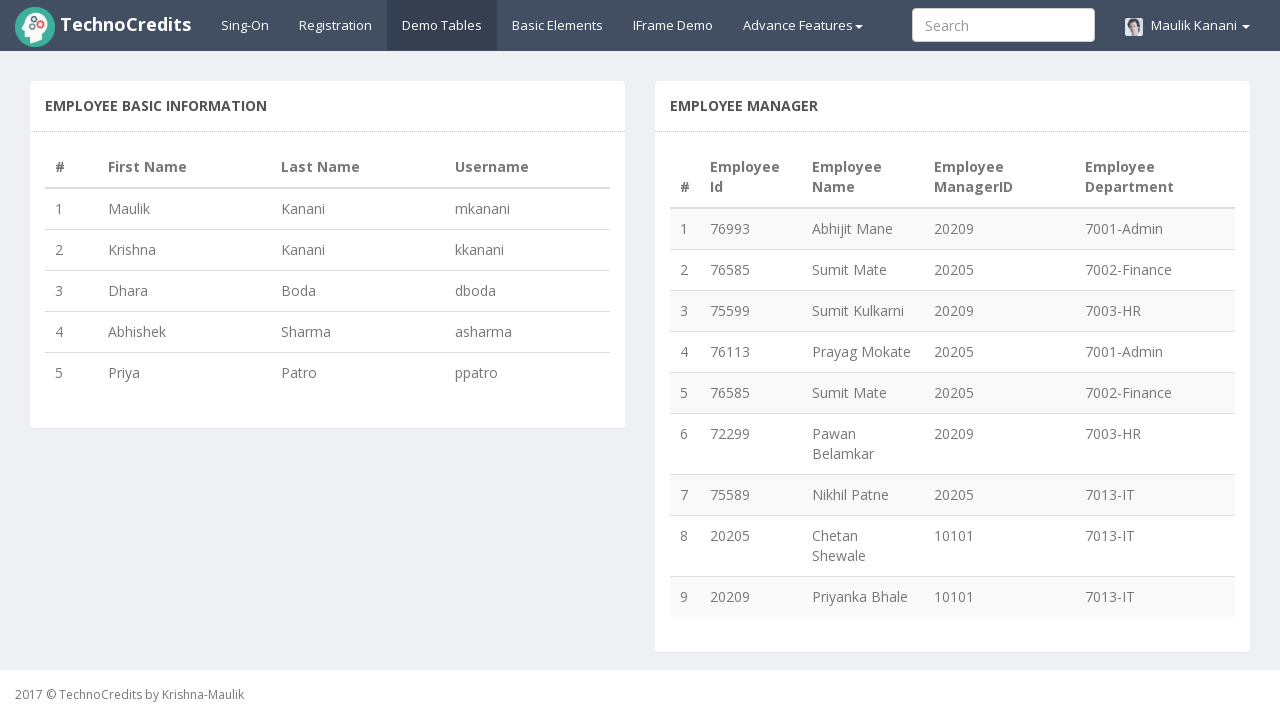

Extracted manager ID from row 9: 10101
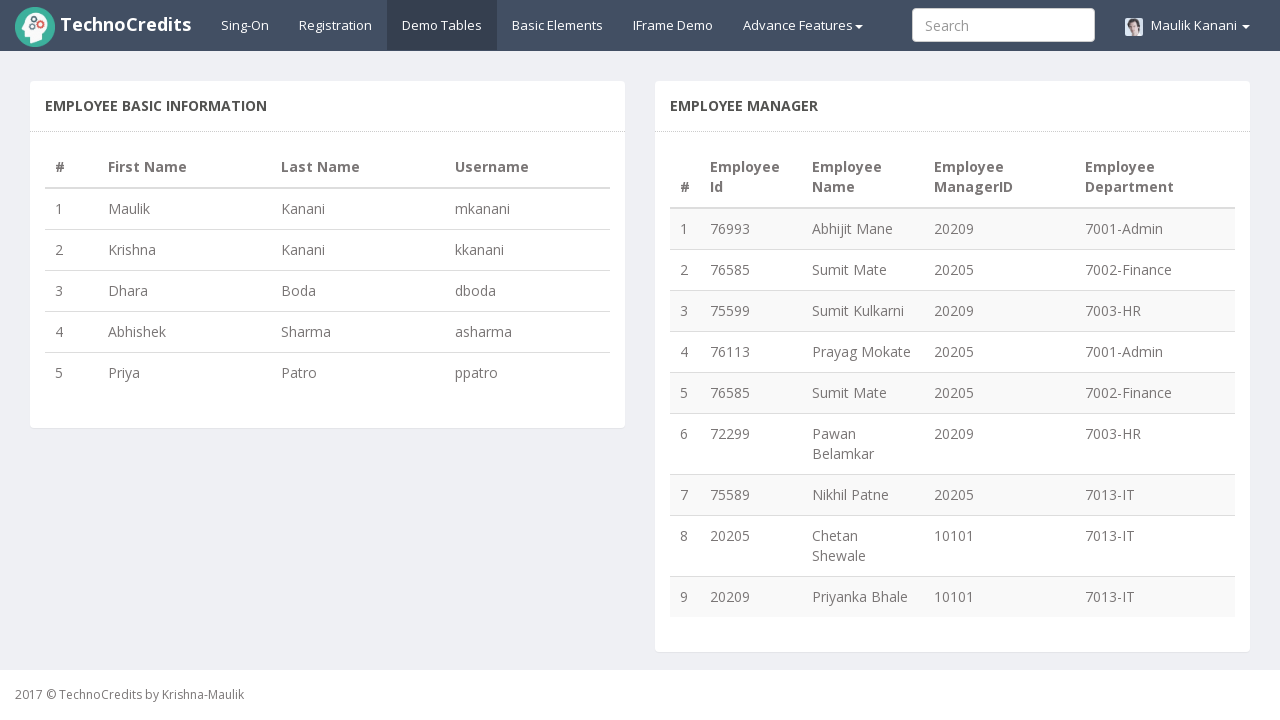

Analyzed manager 20209 with 3 employee(s) reporting
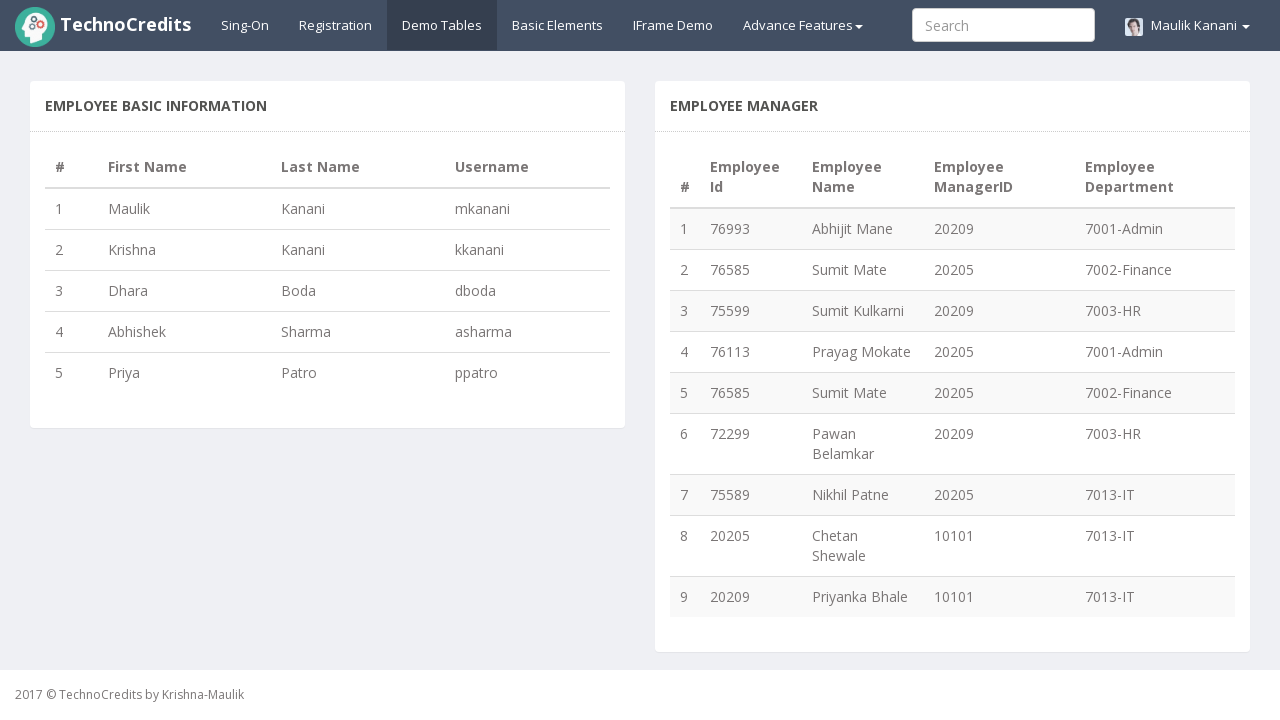

Analyzed manager 20205 with 4 employee(s) reporting
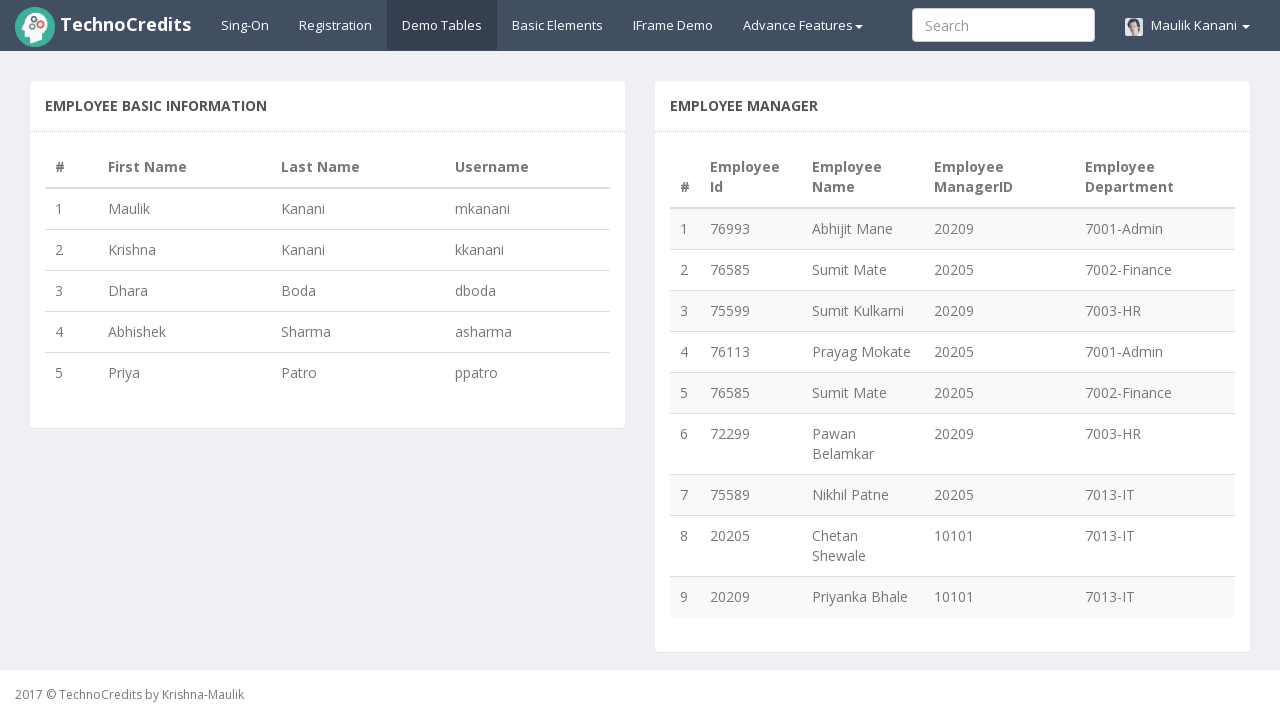

Analyzed manager 10101 with 2 employee(s) reporting
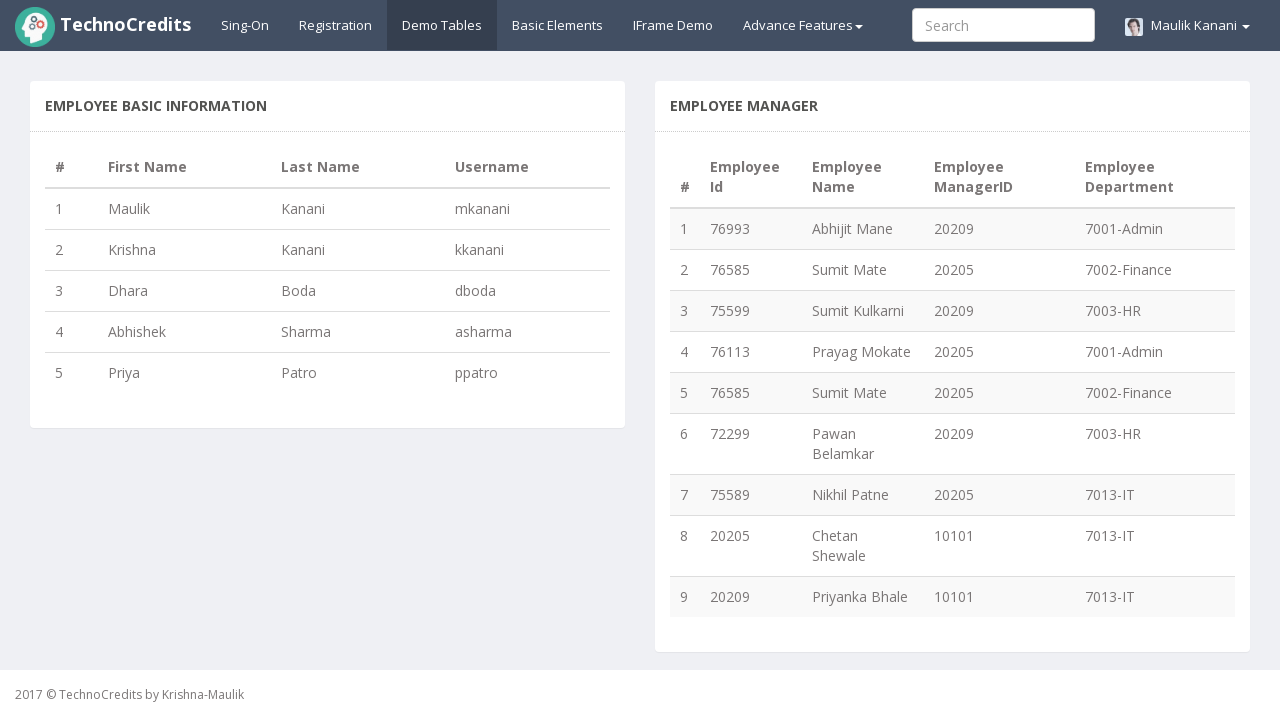

Analysis complete: Manager 20205 has the most employees (4)
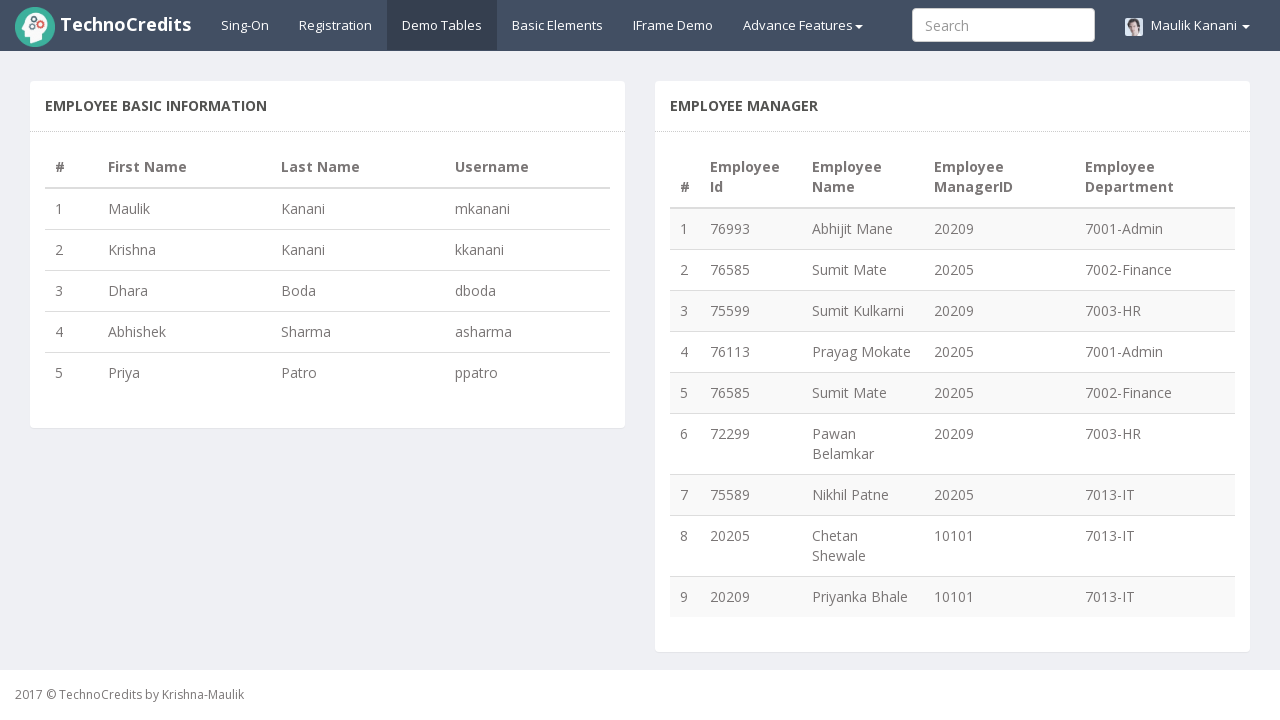

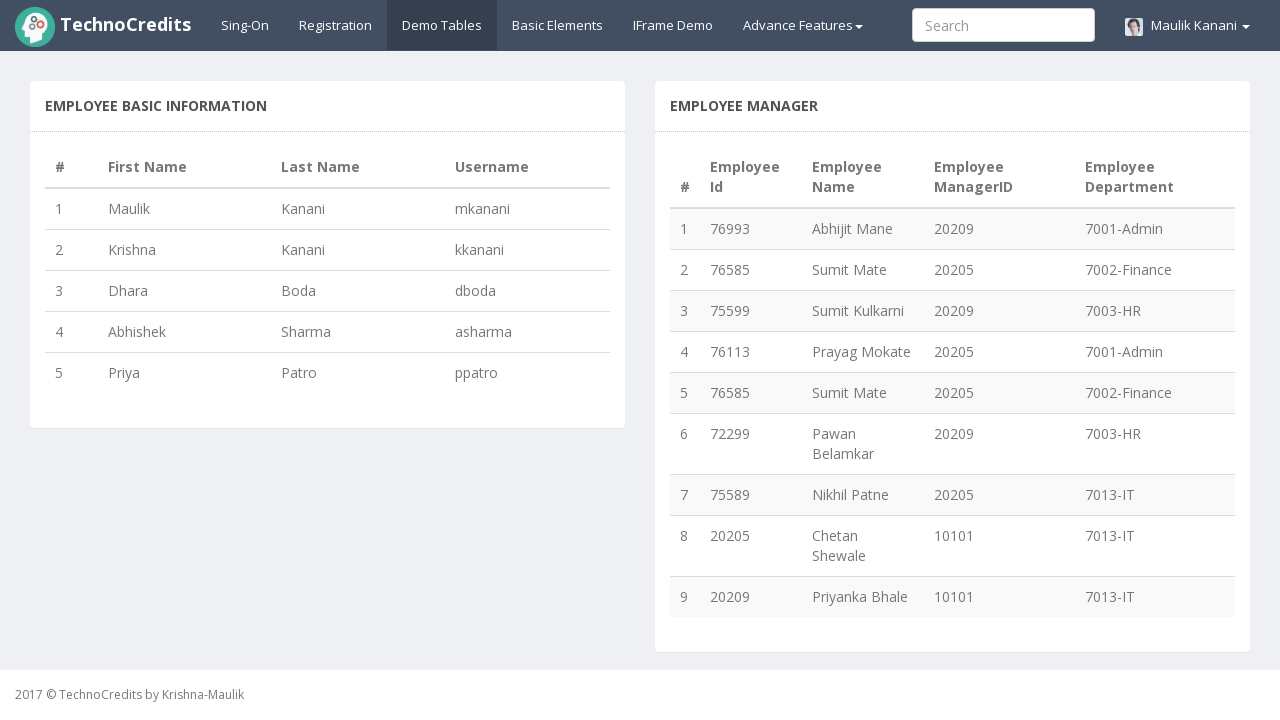